Navigates through the main menu items and their submenus on the Gorgias website by hovering over each menu item to reveal dropdown submenus

Starting URL: https://www.gorgias.com/

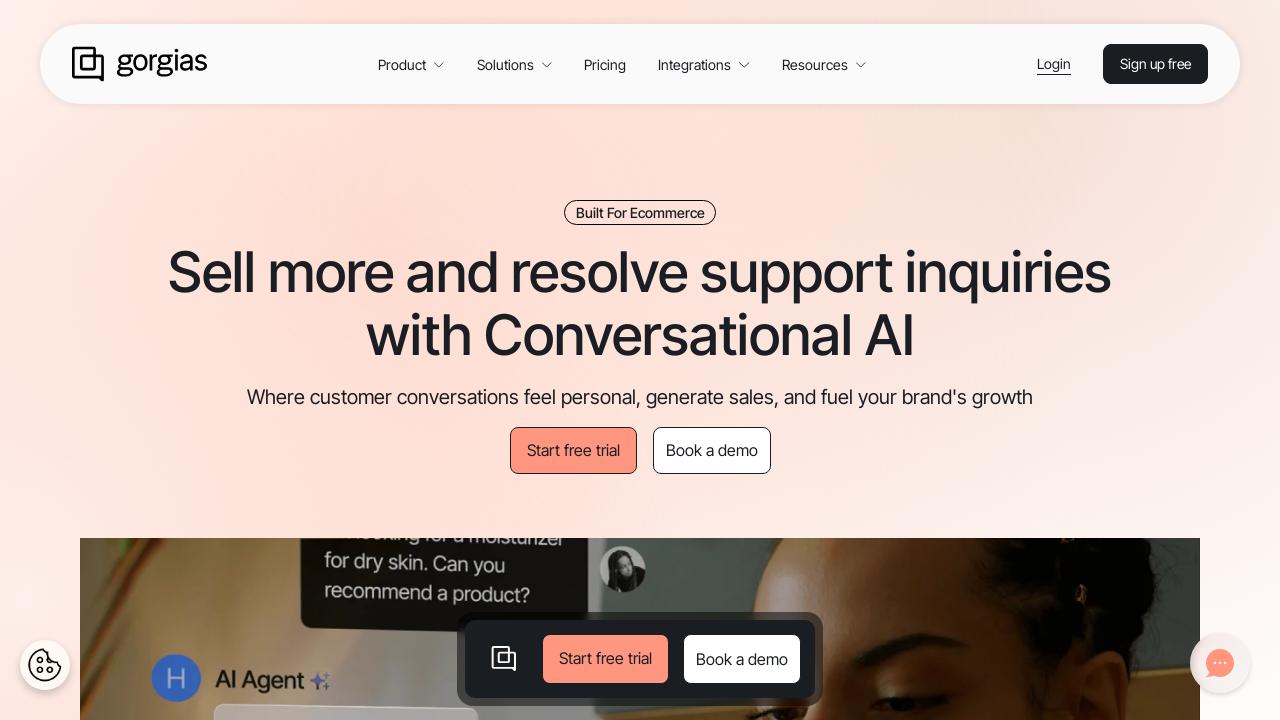

Located all main menu items in the navigation bar
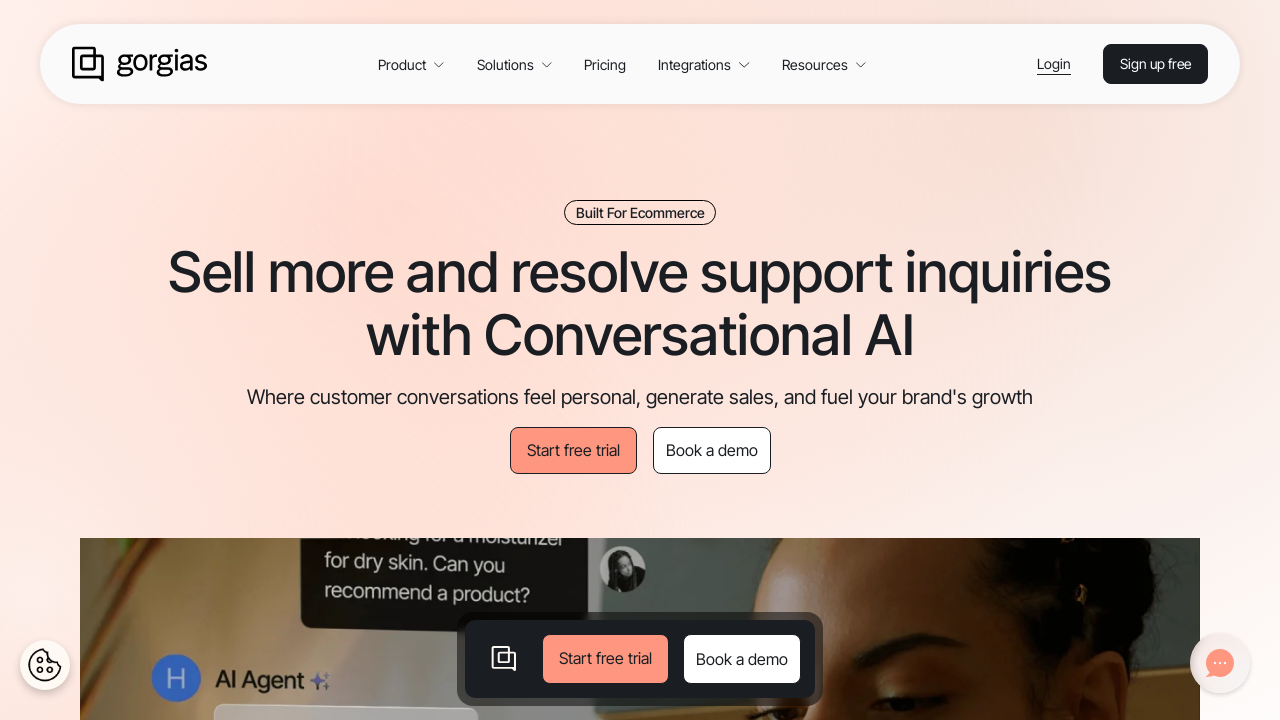

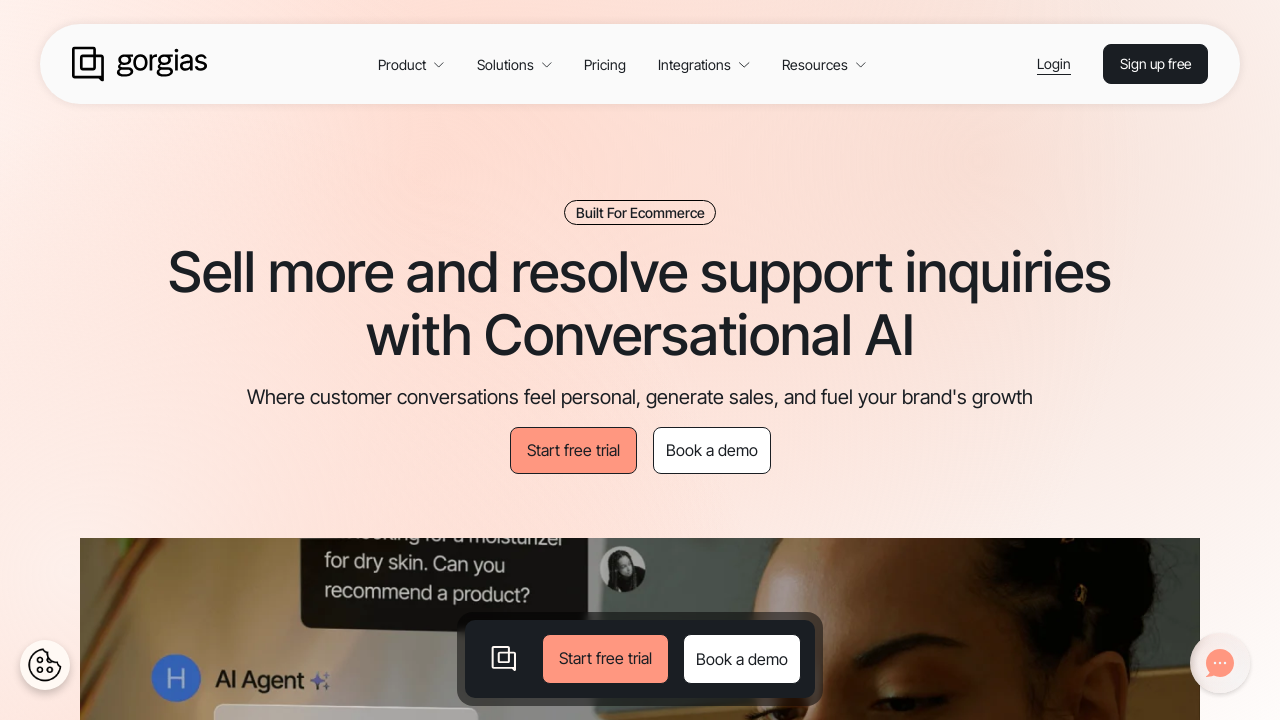